Tests navigation from Tesla homepage to the Utilities page via the Energy menu by hovering over the Energy menu item and clicking the Utilities link.

Starting URL: https://www.tesla.com/

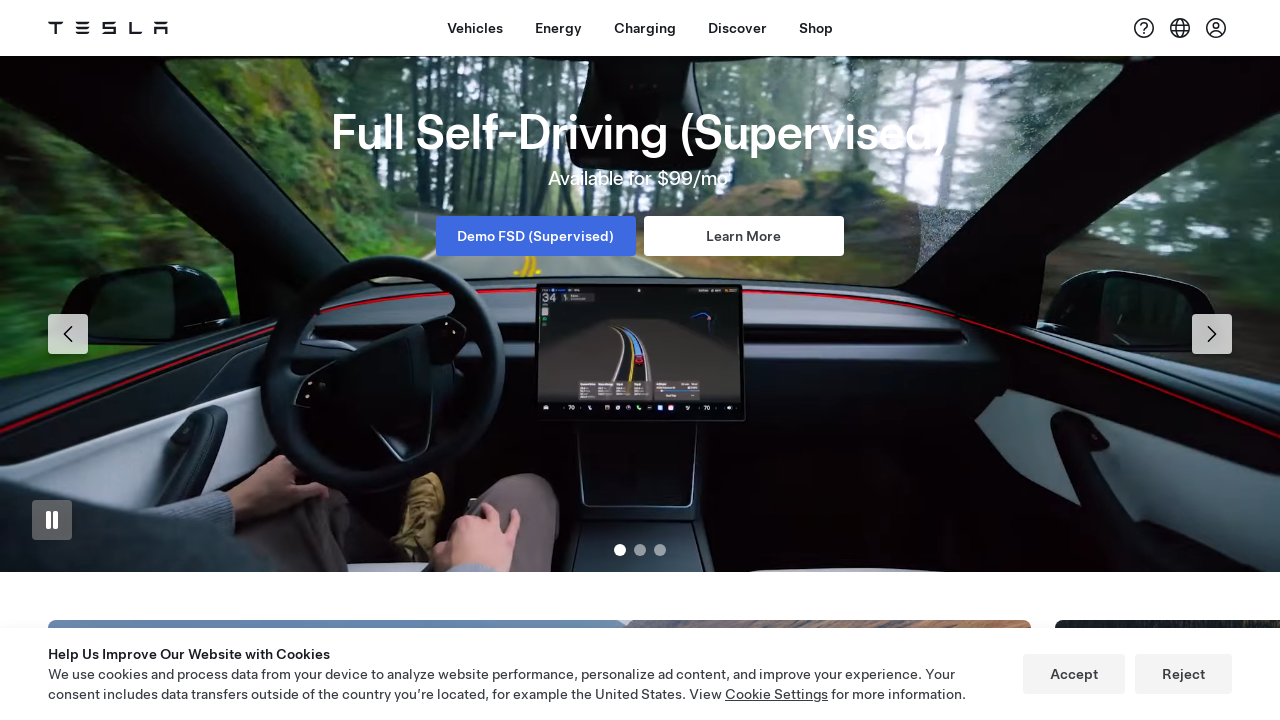

Hovered over the Energy menu button at (558, 28) on button#dx-nav-item--energy
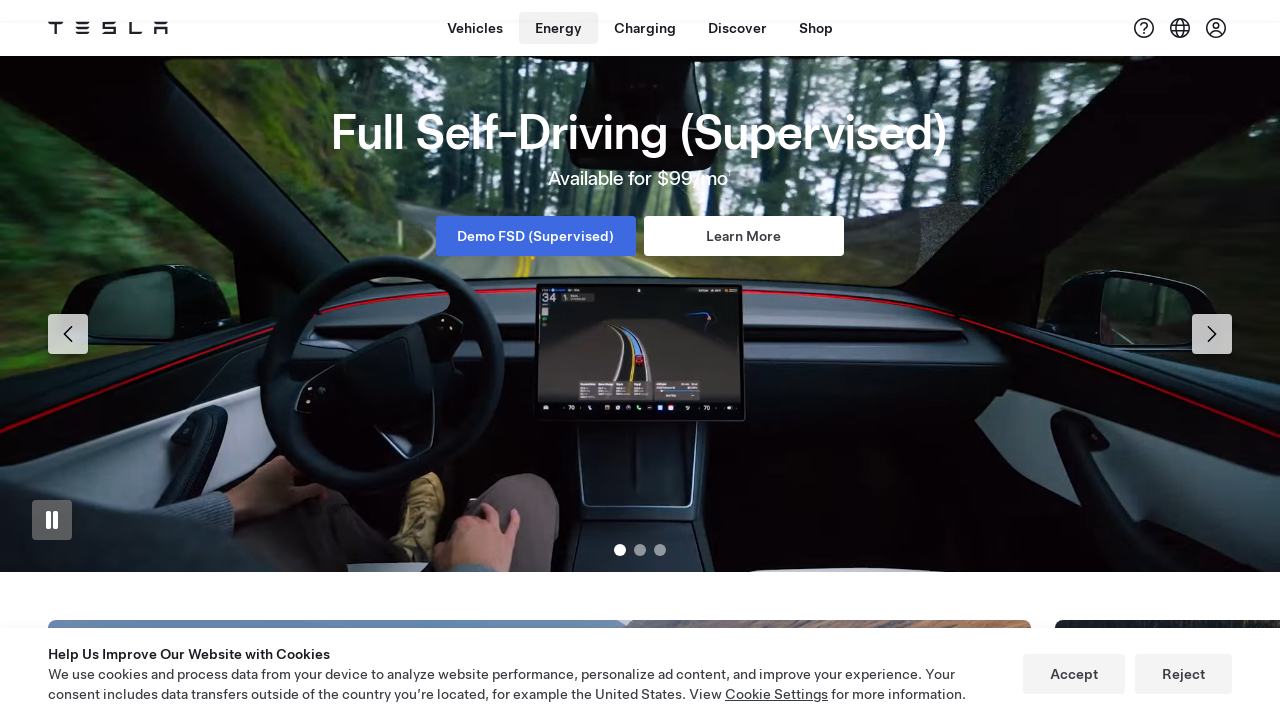

Clicked on the Utilities submenu link at (961, 330) on a[href='/utilities']
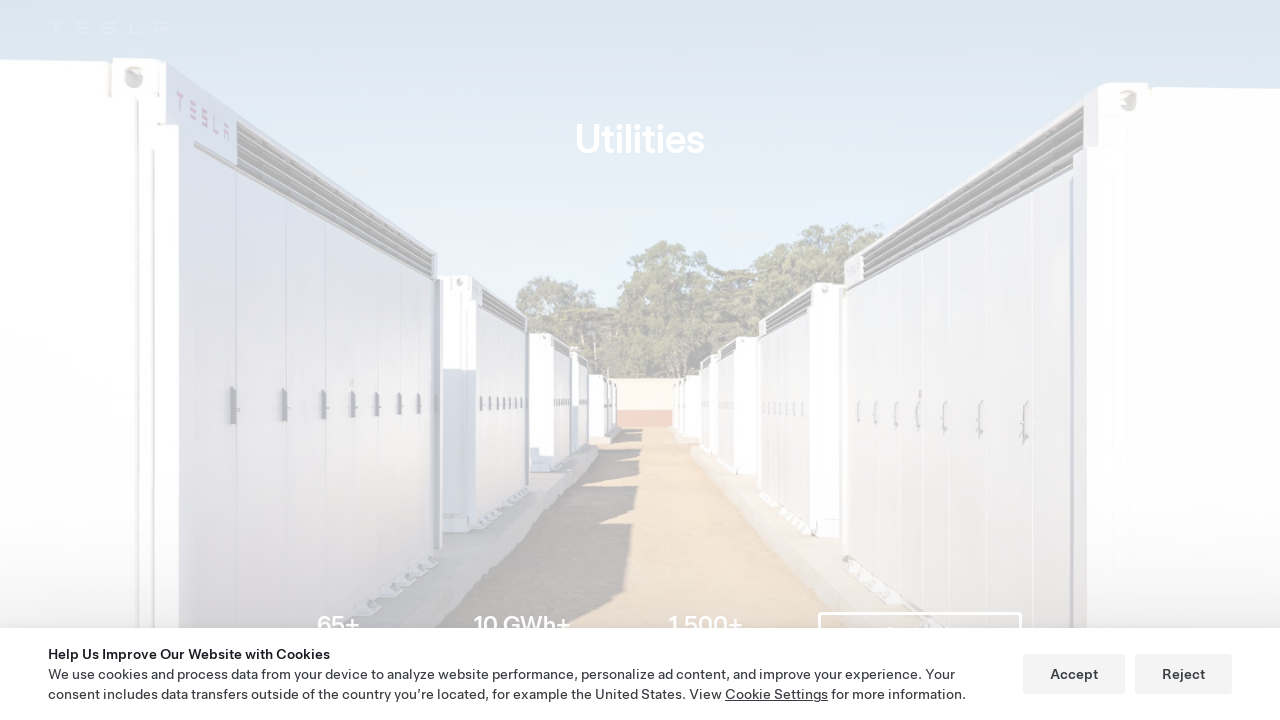

Utilities page loaded and heading verified
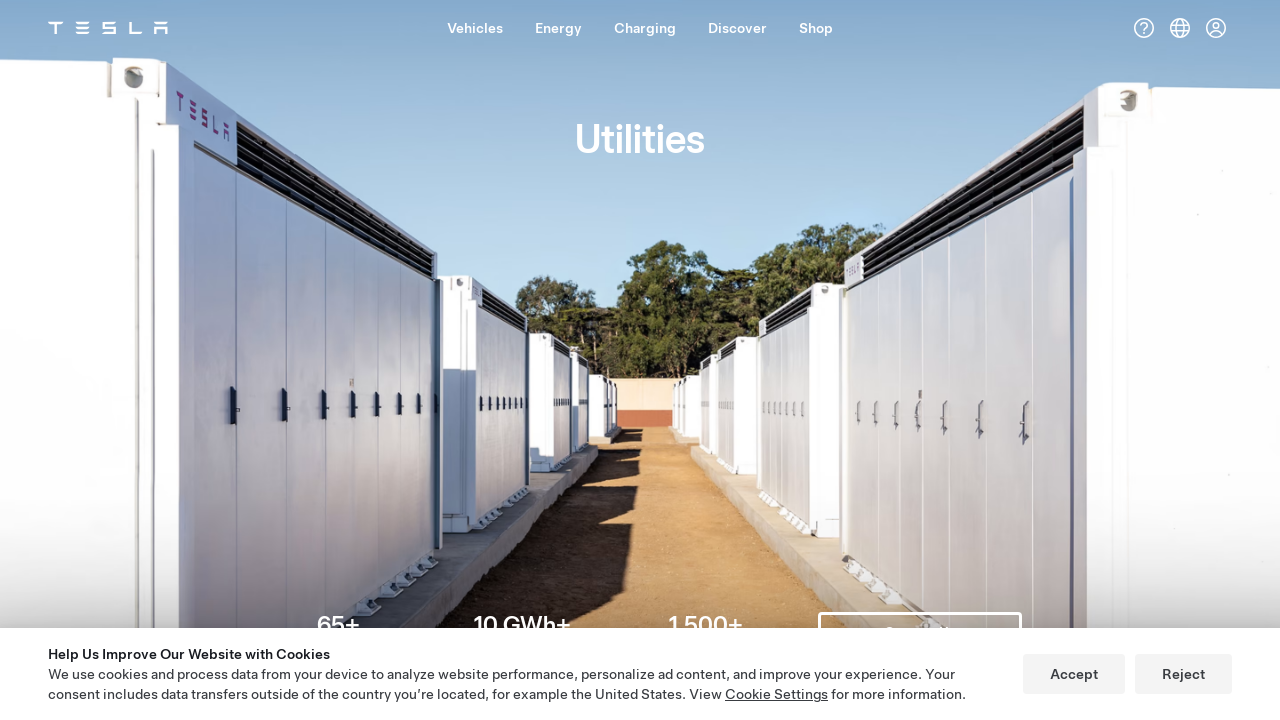

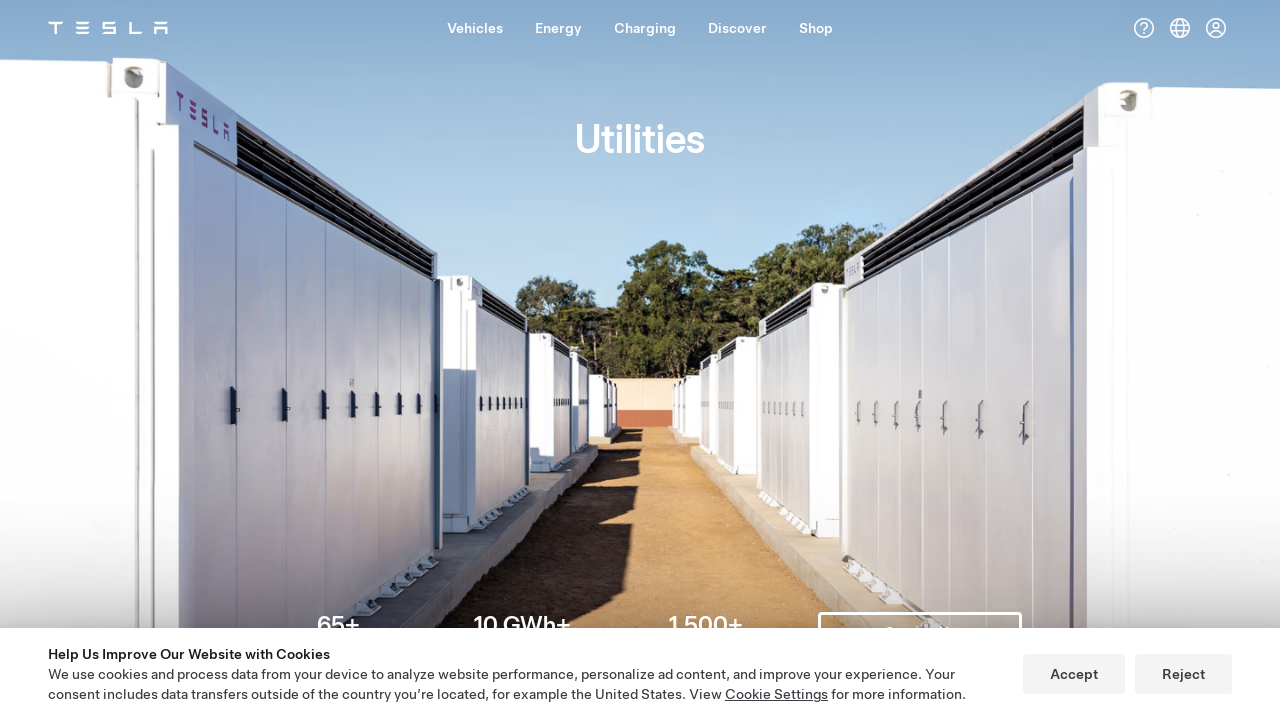